Tests table sorting functionality by clicking the sort icon and verifying that the first column of the table is sorted in ascending order.

Starting URL: https://rahulshettyacademy.com/seleniumPractise/#/offers

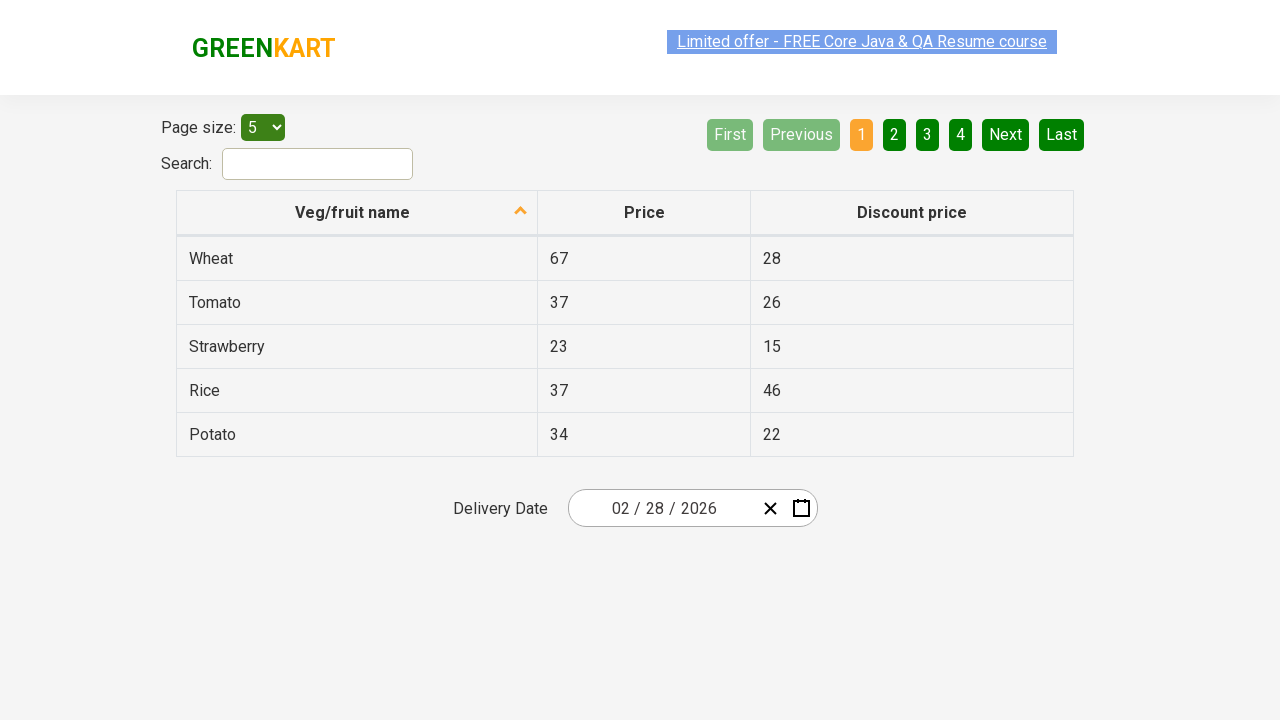

Clicked sort icon to sort table at (521, 212) on span.sort-icon.sort-descending
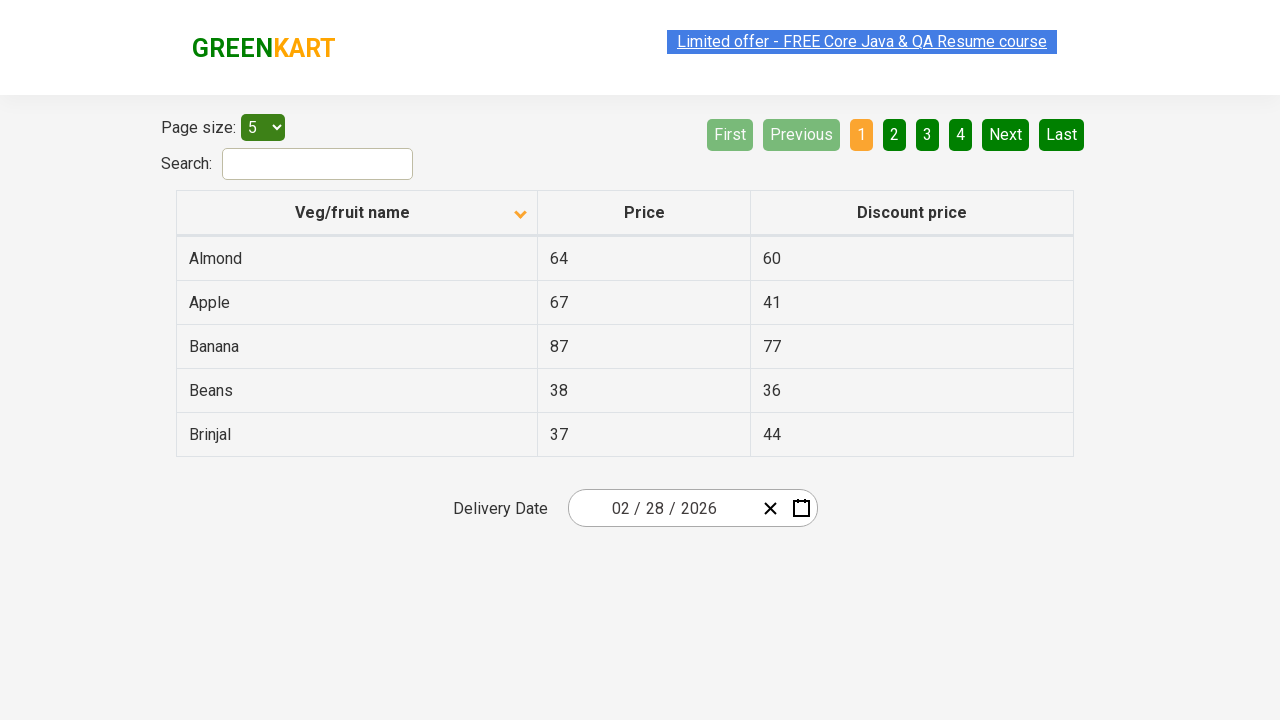

Waited for table to update after sorting
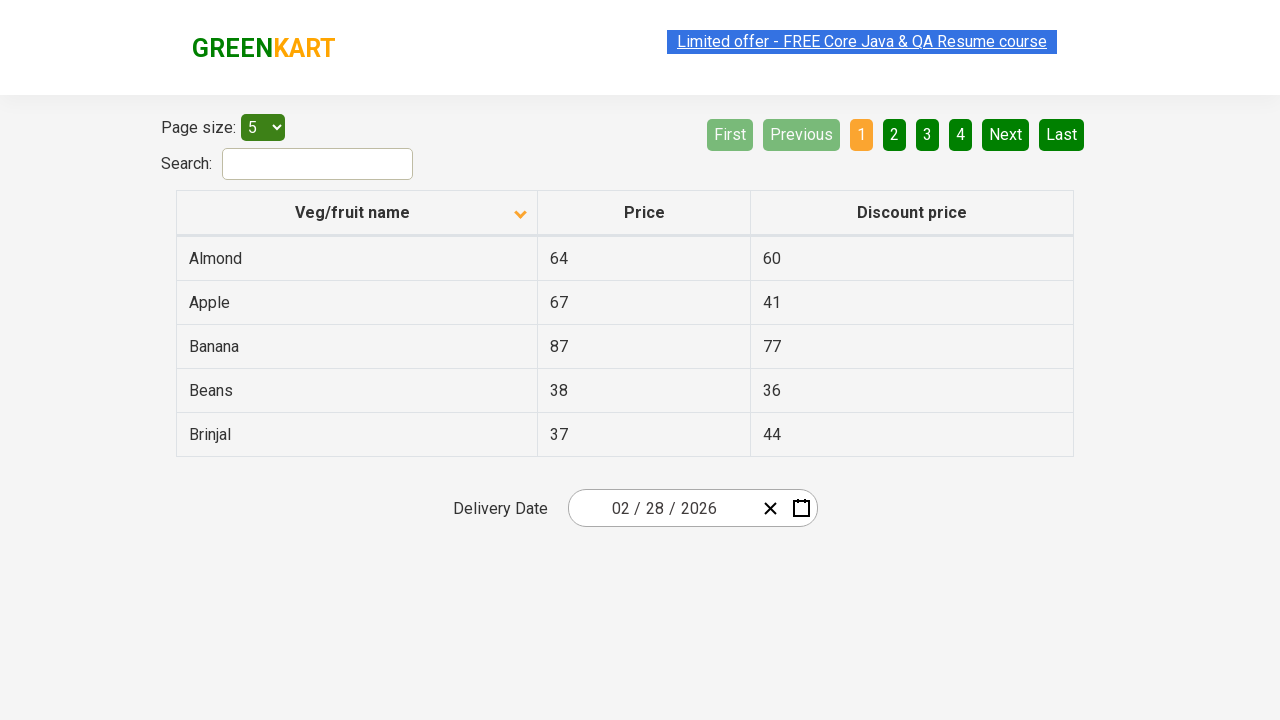

Retrieved all values from first column of table
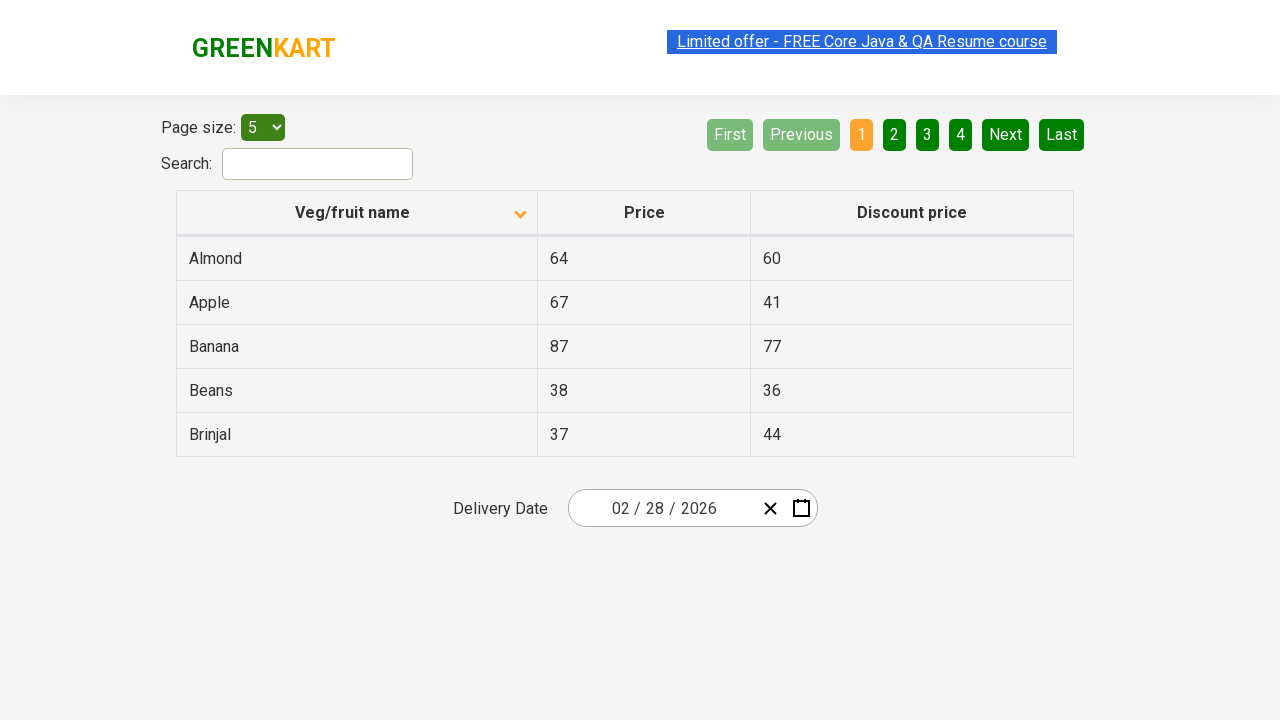

Extracted text content from 5 rows: ['Almond', 'Apple', 'Banana', 'Beans', 'Brinjal']
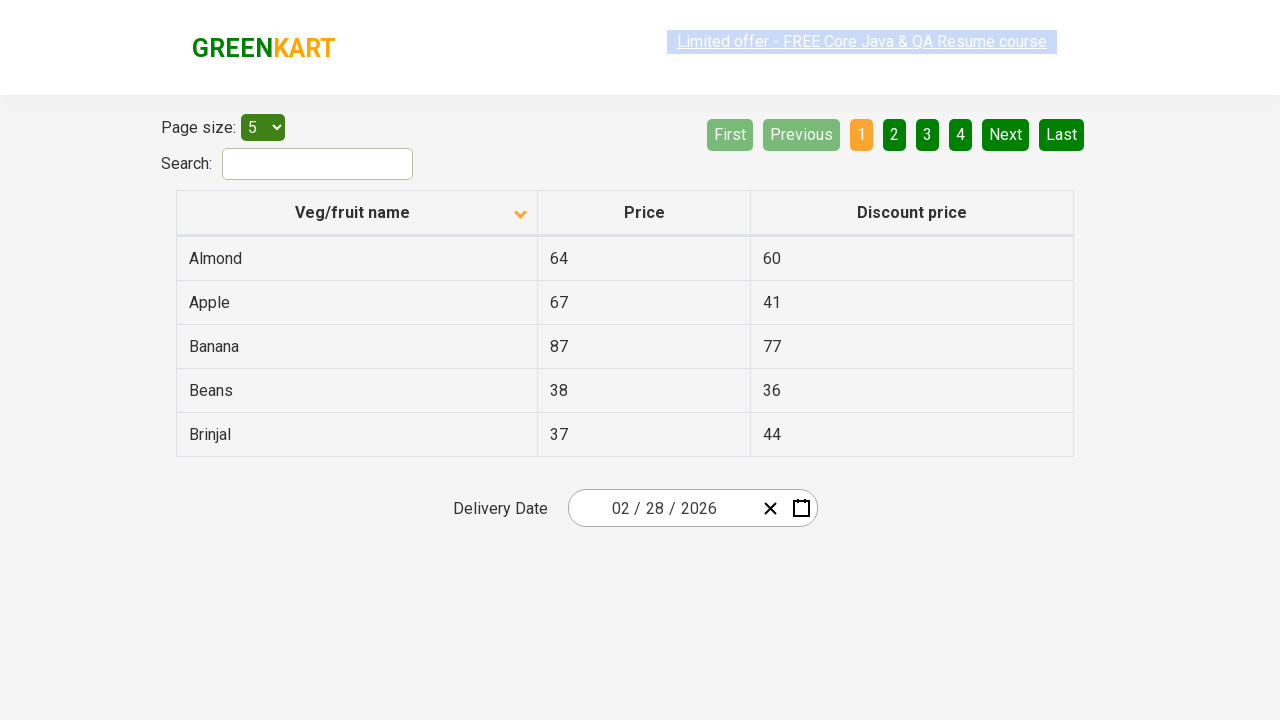

Created sorted version of list: ['Almond', 'Apple', 'Banana', 'Beans', 'Brinjal']
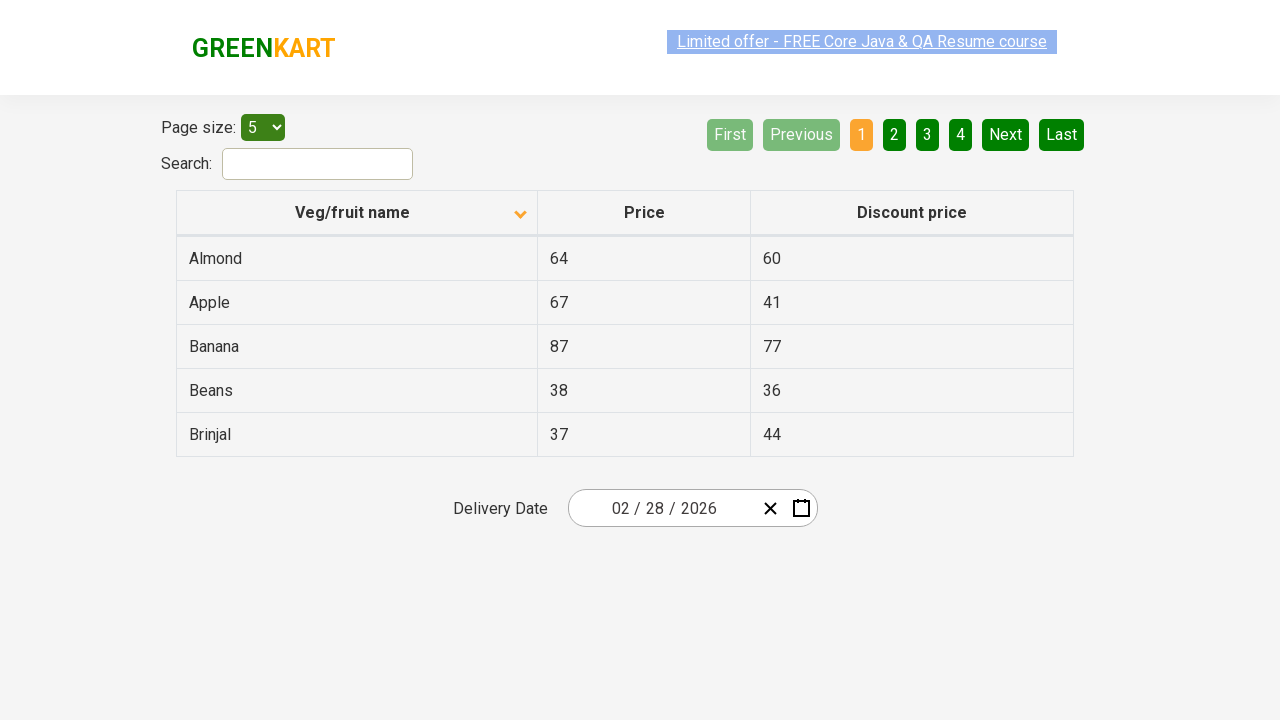

Verified table is sorted in ascending order
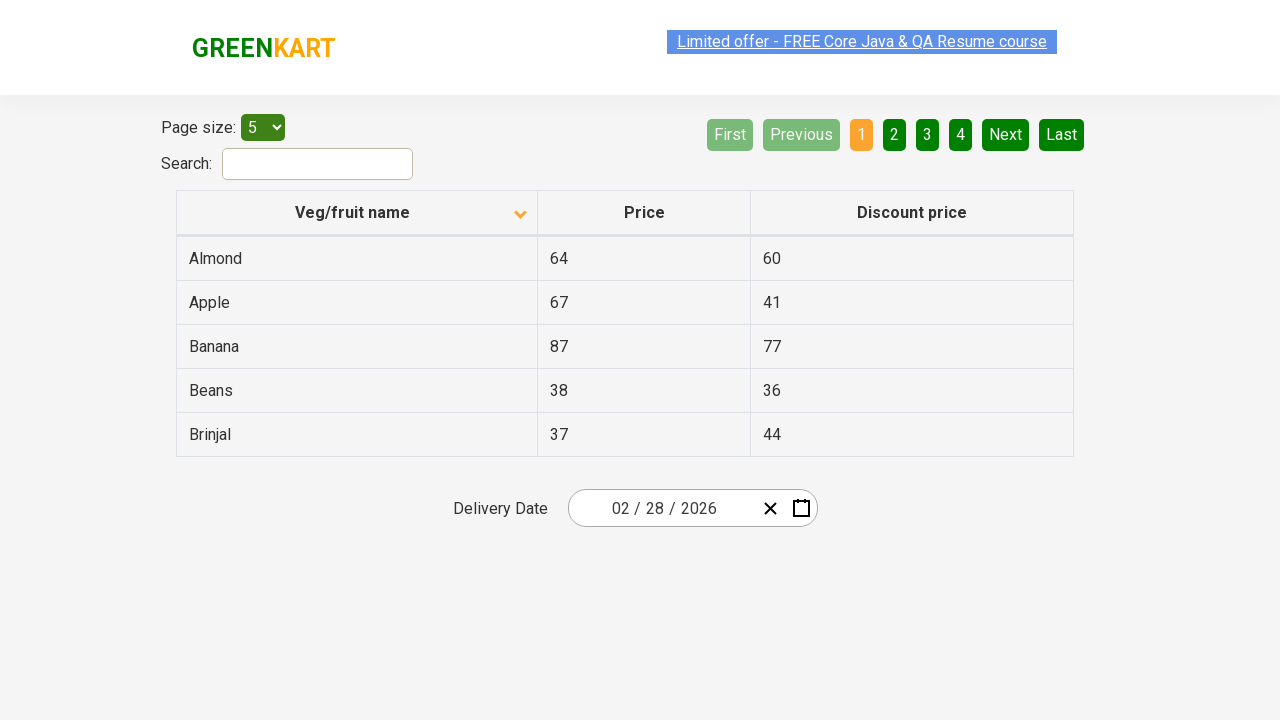

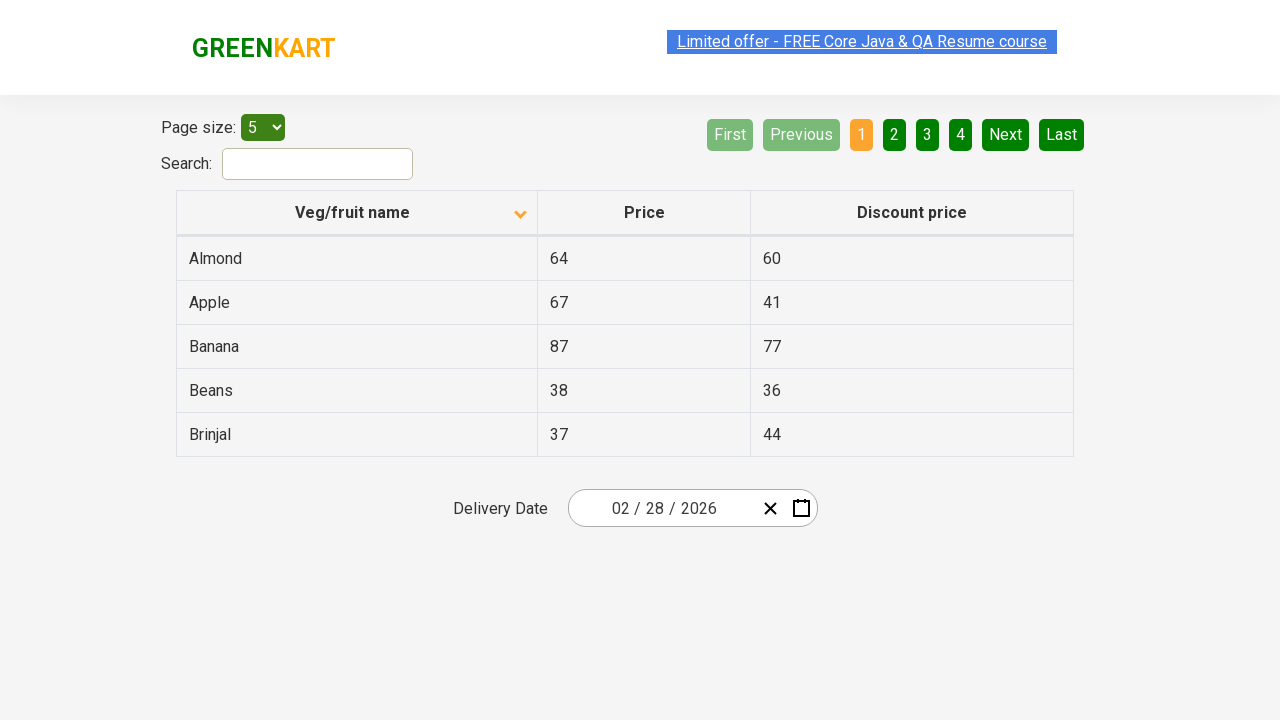